Tests the complete order flow on DemoBlaze e-commerce site: navigates to laptops category, adds MacBook Pro to cart, fills out order form with customer details, and completes the purchase.

Starting URL: https://www.demoblaze.com/

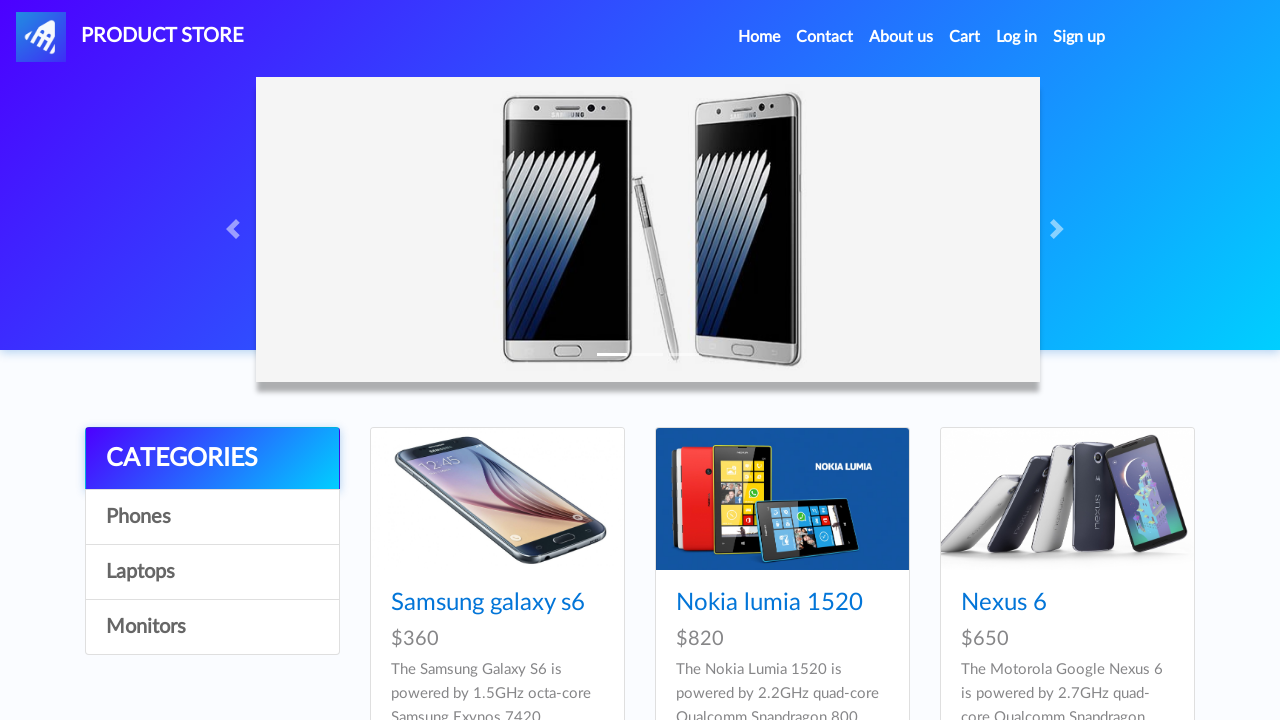

Clicked on Laptops category at (212, 572) on a:has-text('Laptops')
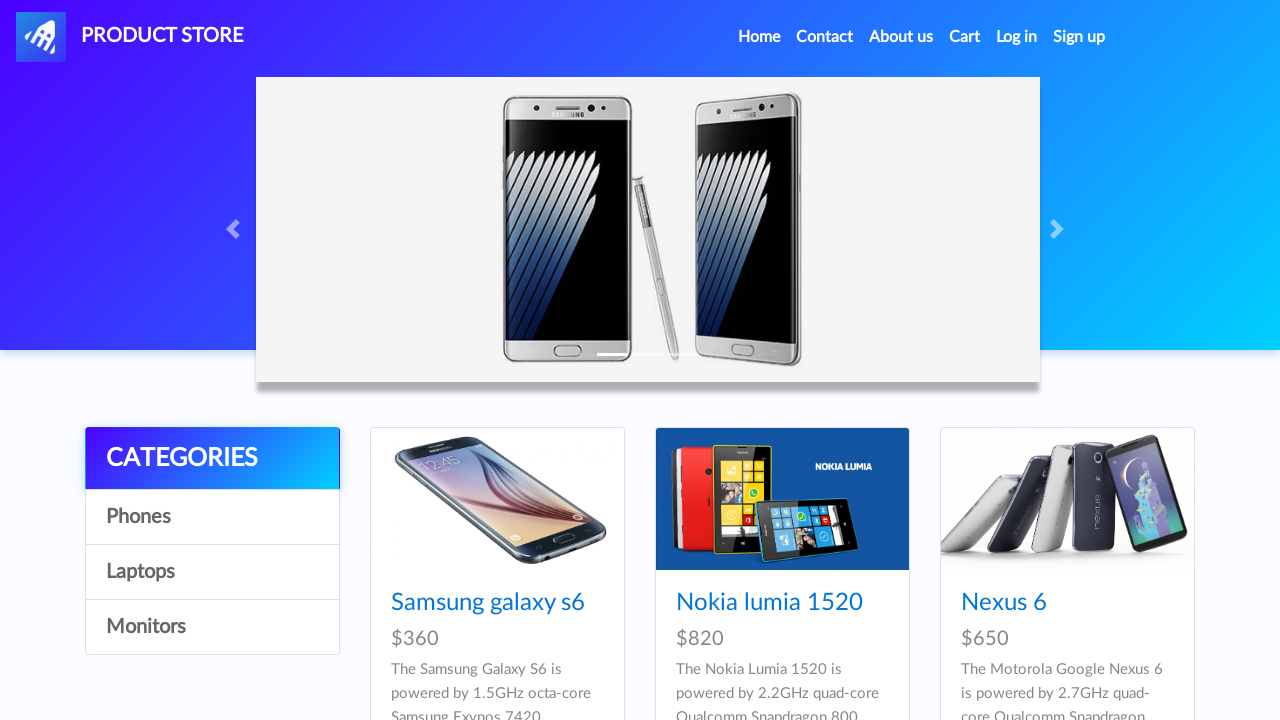

Waited for Laptops page to load
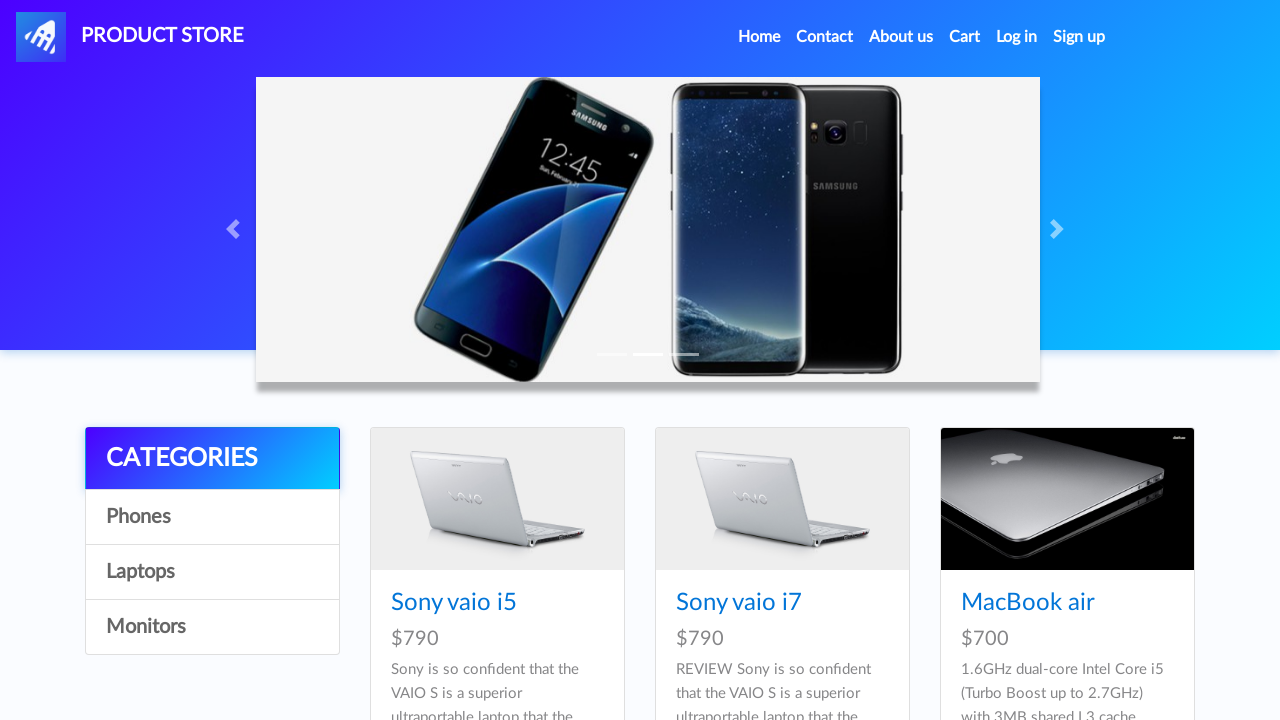

Clicked on MacBook Pro product at (1033, 361) on a:has-text('MacBook Pro')
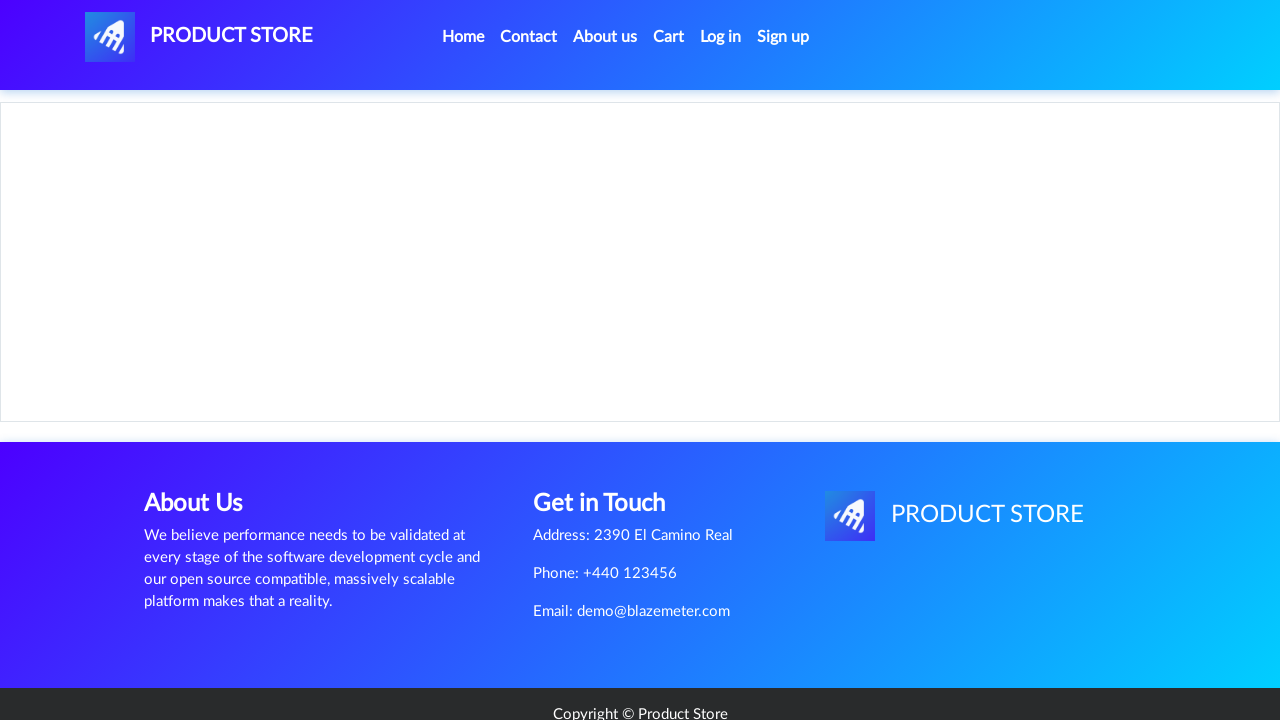

Product content loaded
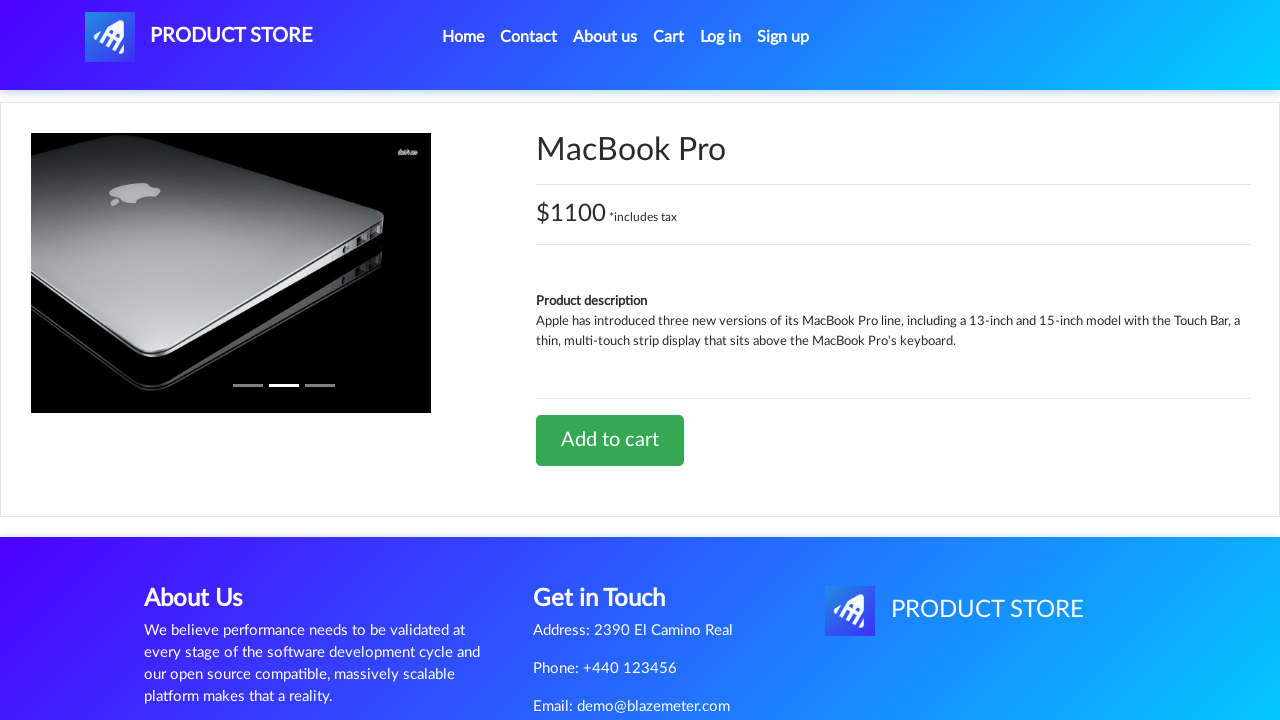

Clicked Add to cart button at (610, 440) on a:has-text('Add to cart')
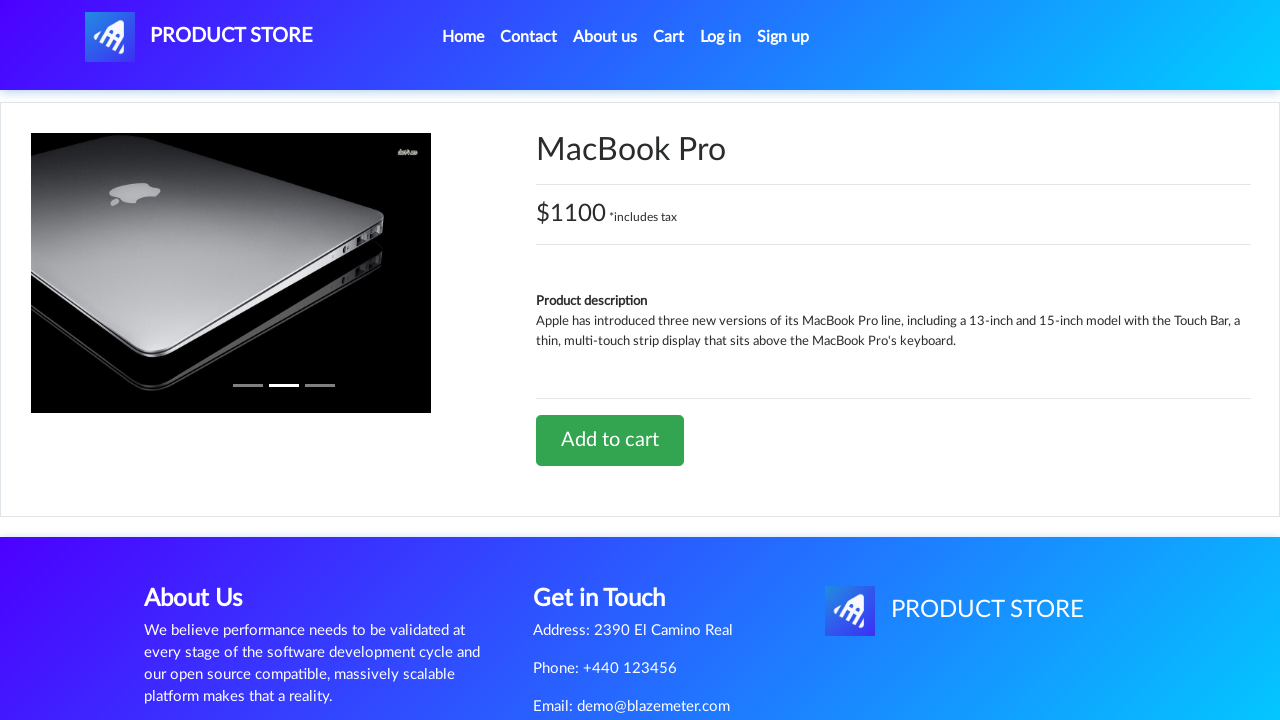

Waited for add to cart action to complete
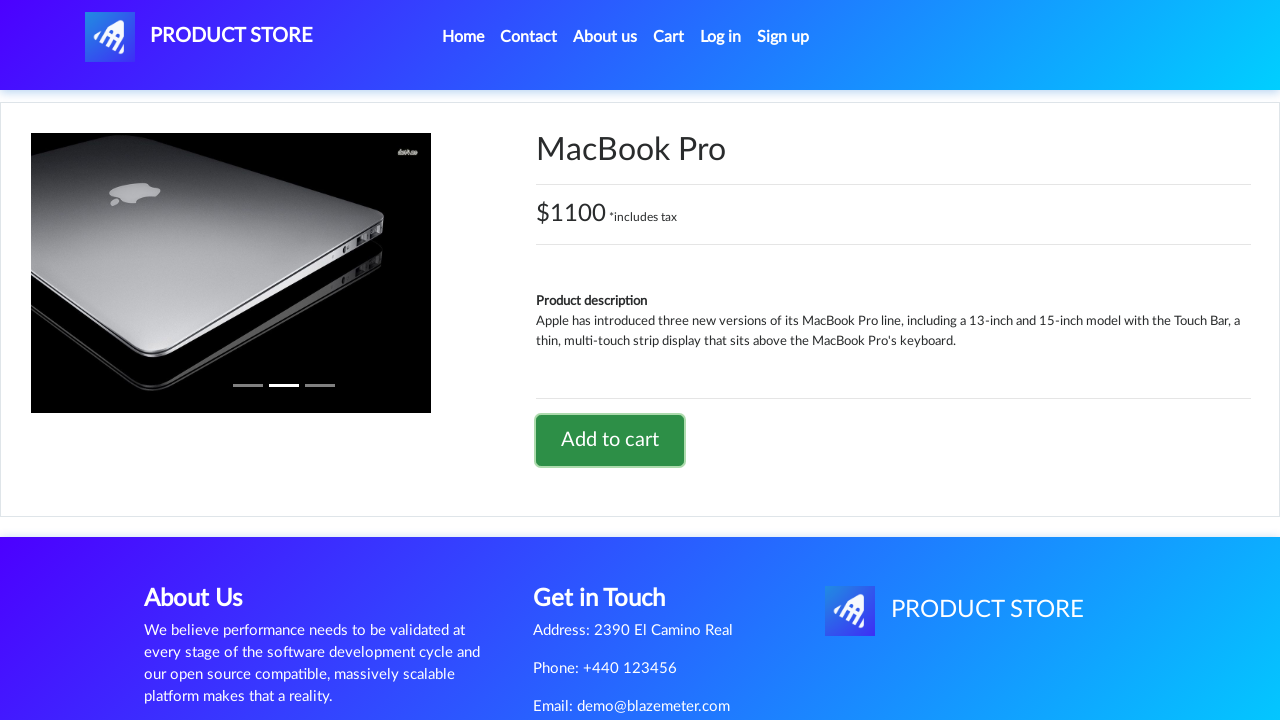

Accepted product added confirmation dialog
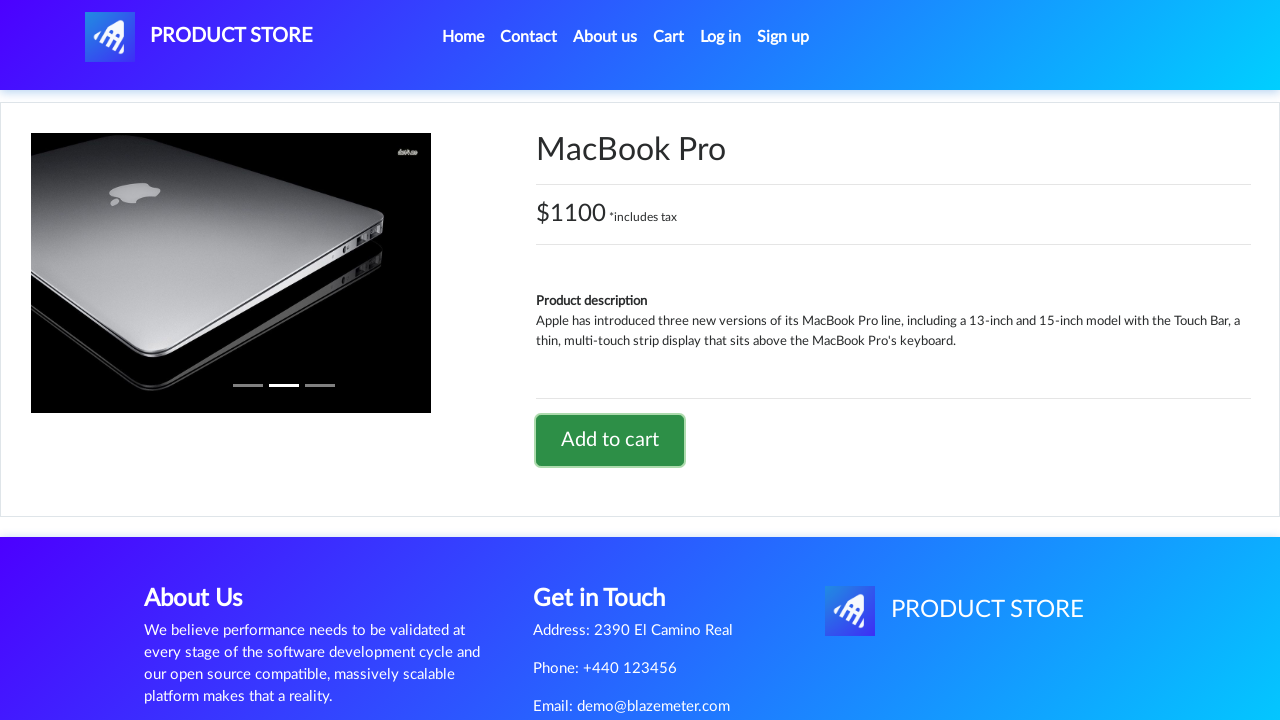

Clicked on Cart link at (669, 37) on #cartur
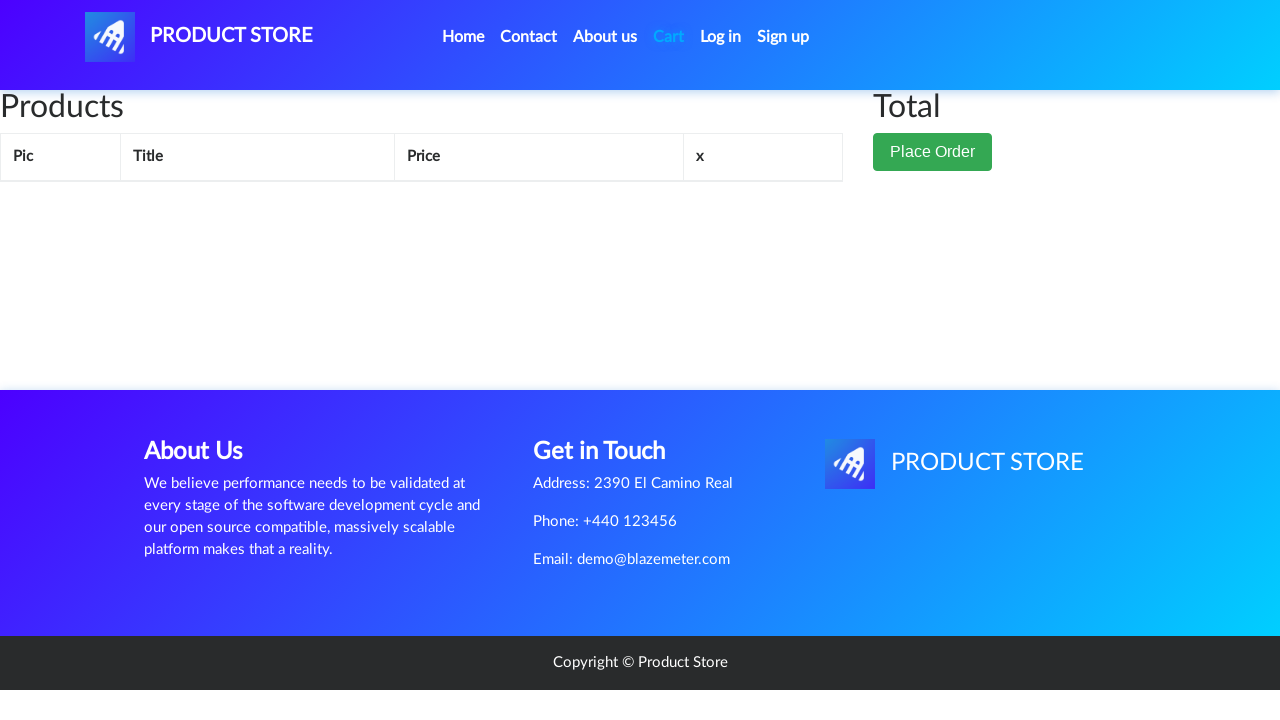

Cart page loaded successfully
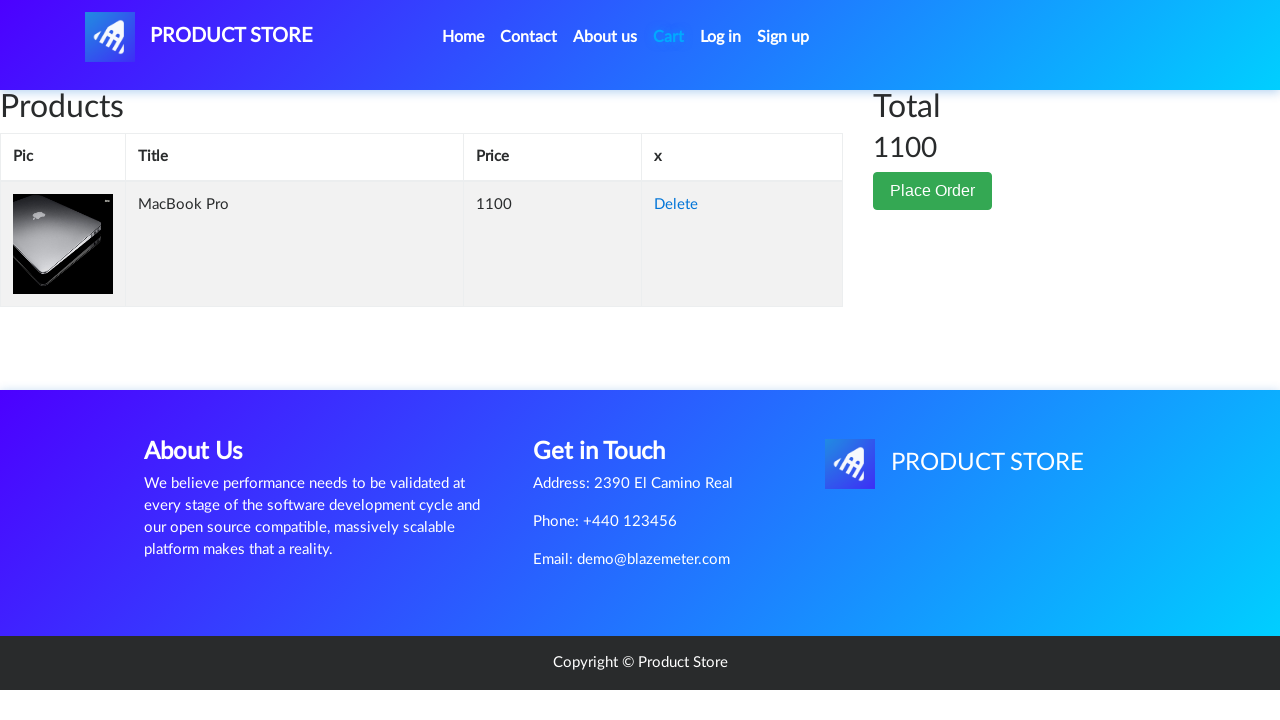

Verified MacBook Pro is in cart
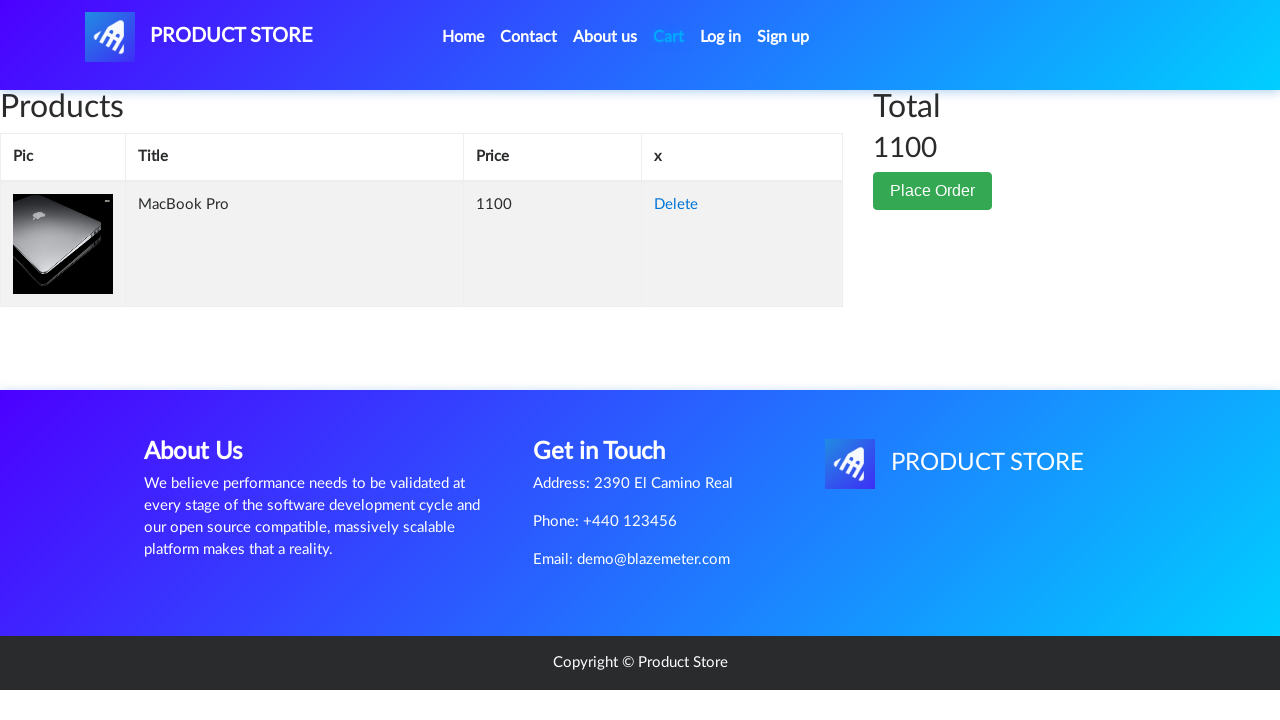

Clicked Place Order button at (933, 191) on button:has-text('Place Order')
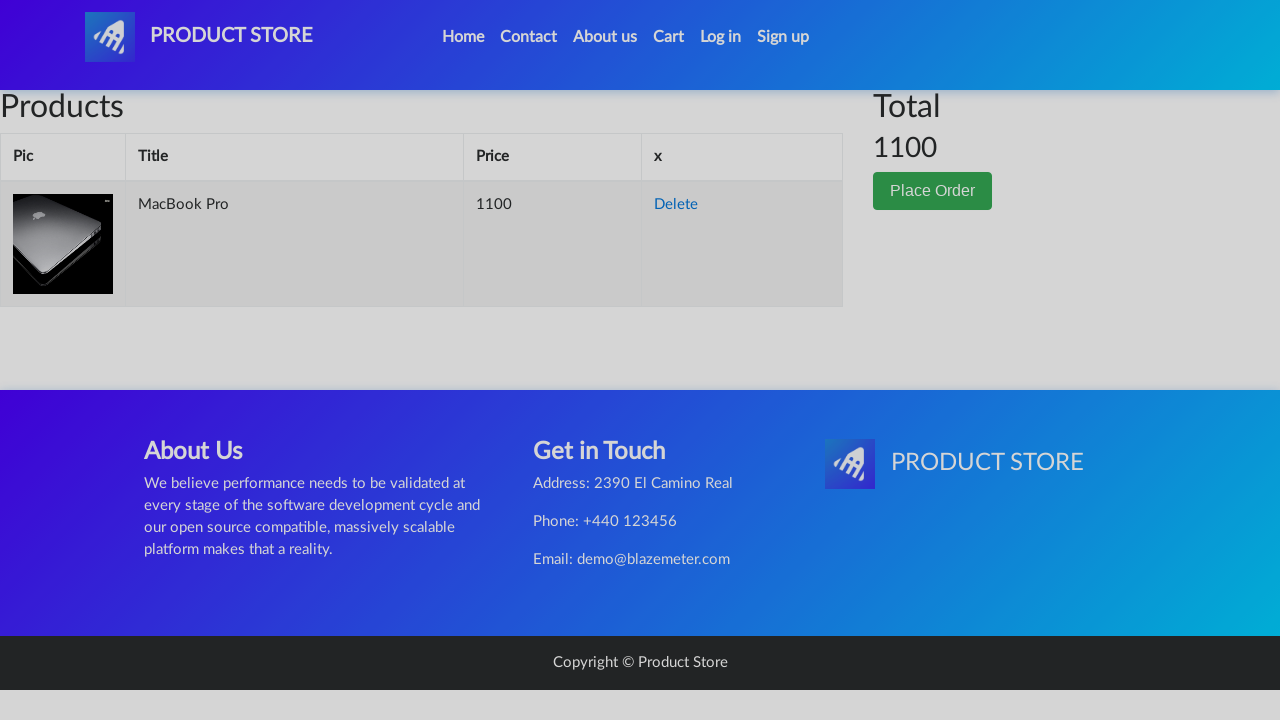

Waited for order form to load
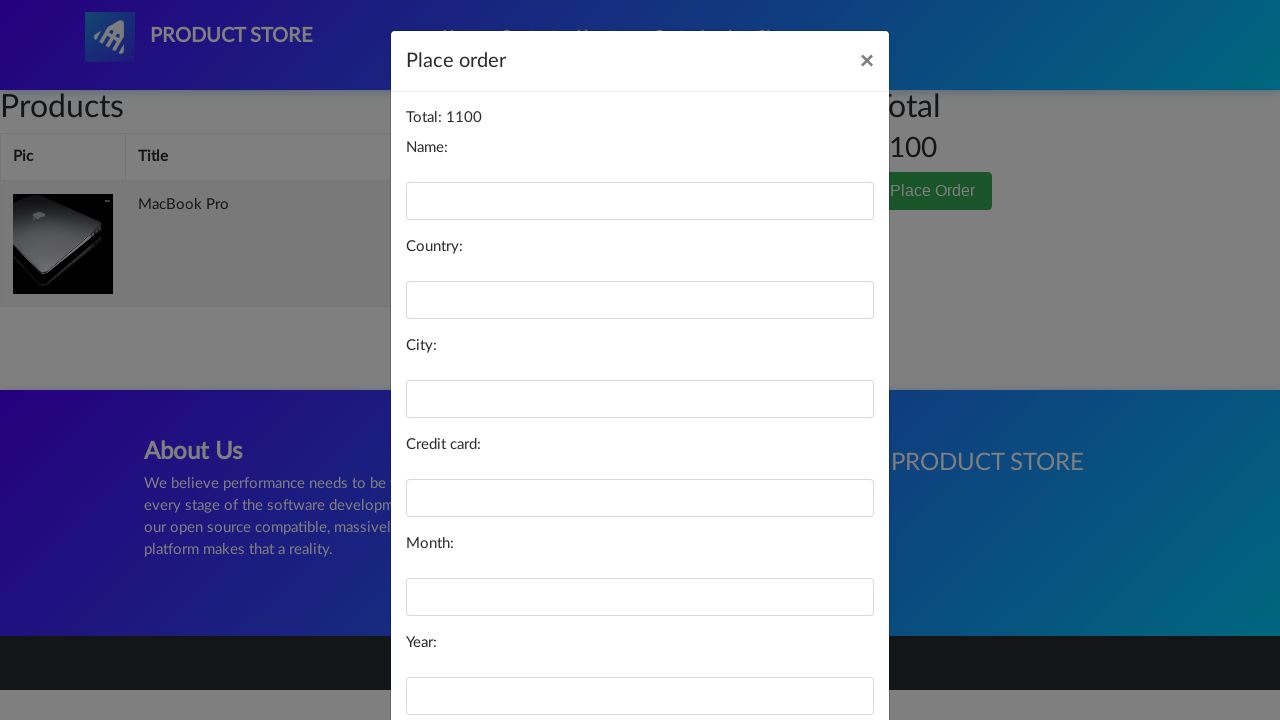

Filled in name field with 'yusuf' on #name
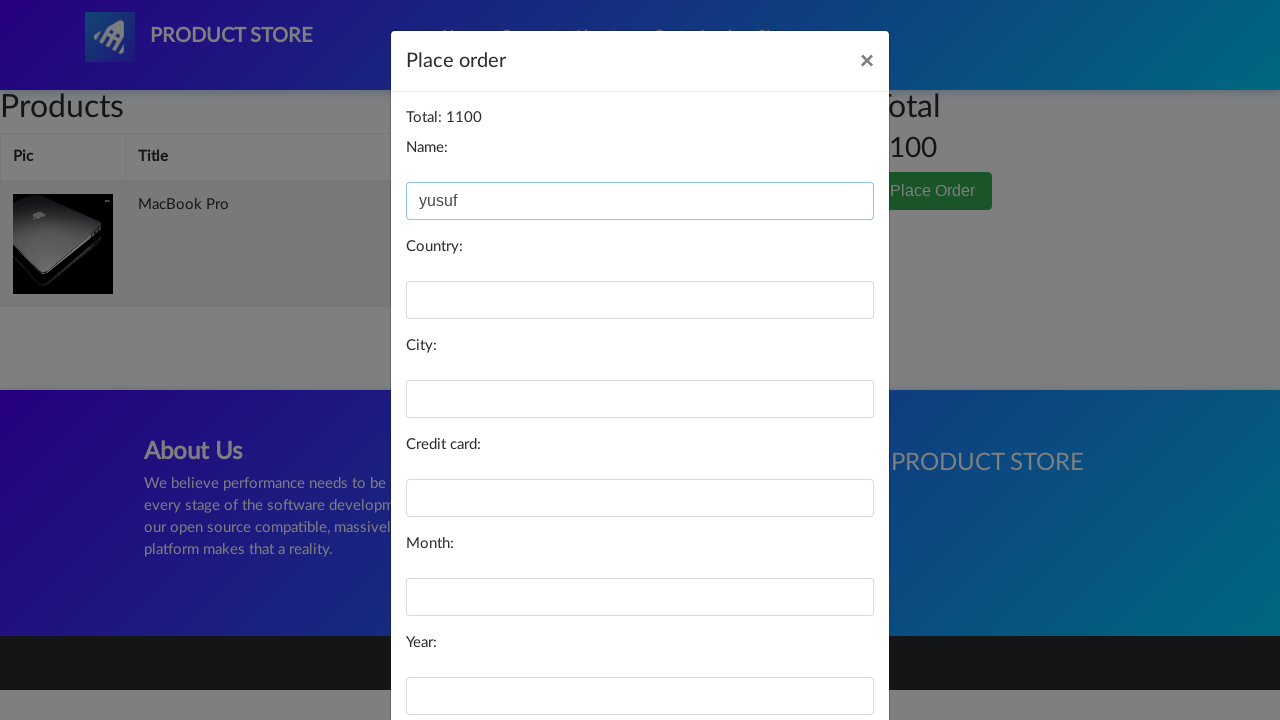

Filled in country field with 'morocco' on #country
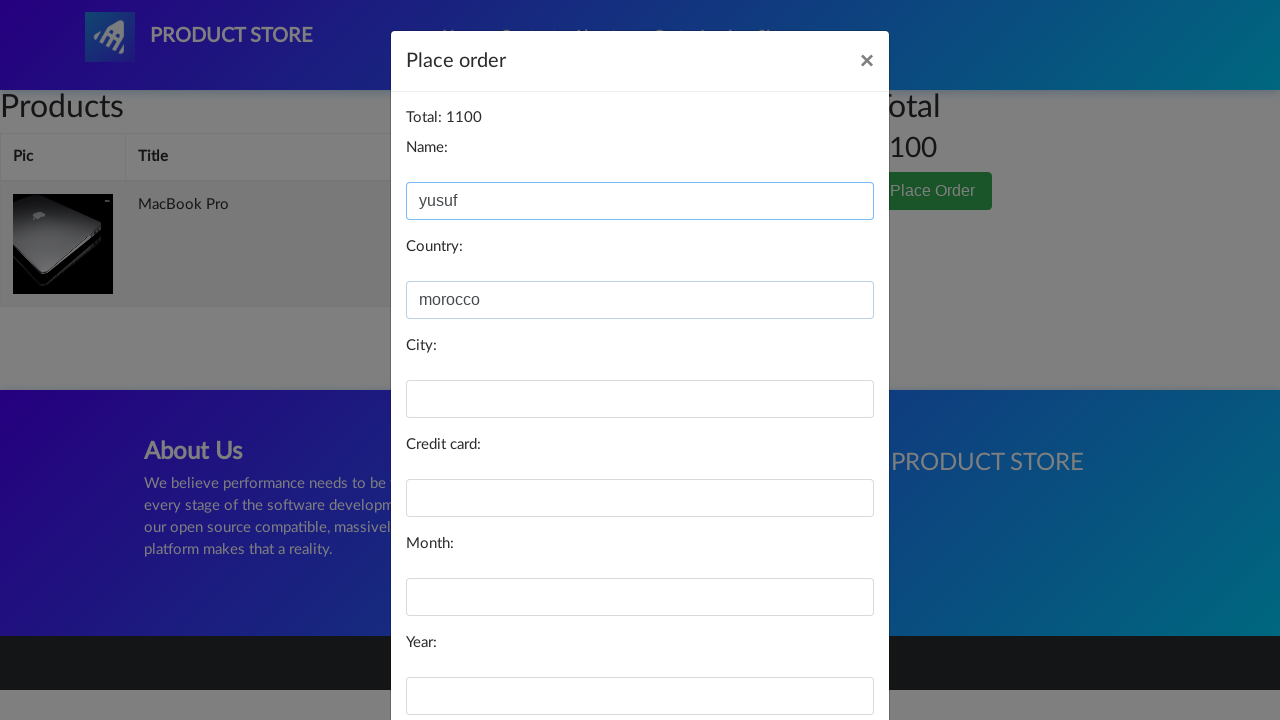

Filled in city field with 'marrakech' on #city
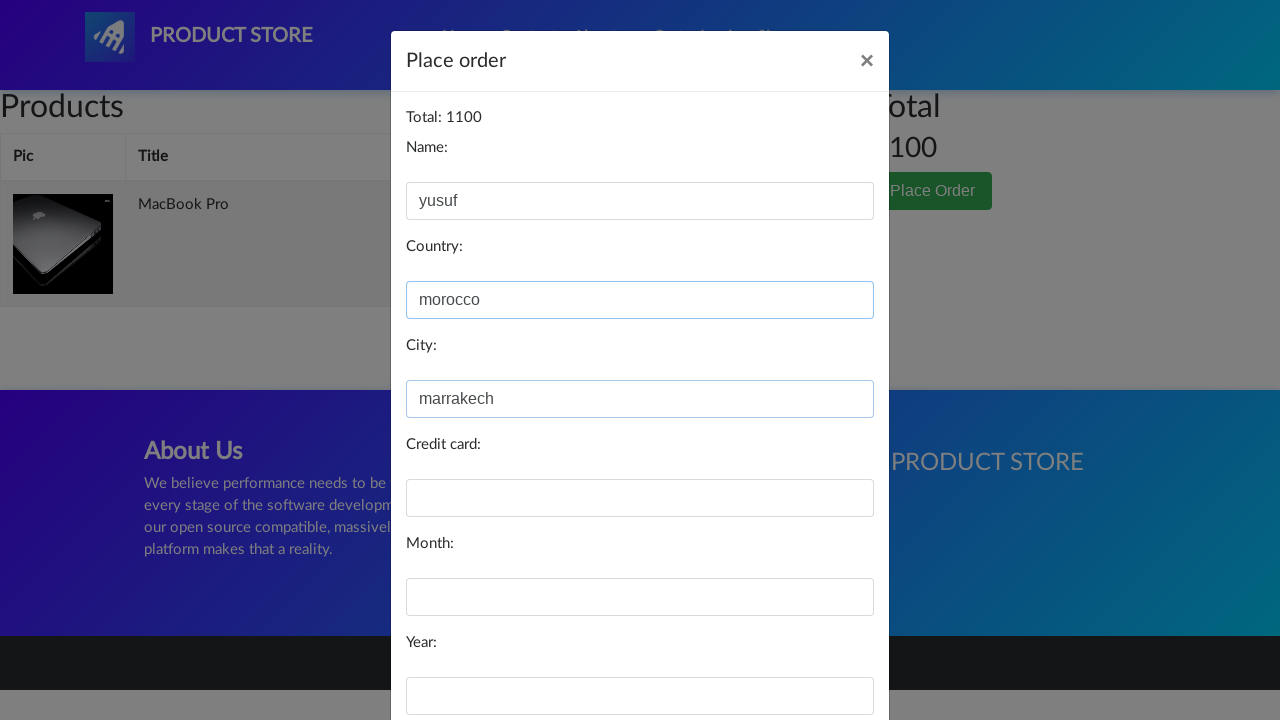

Filled in card field with '1234' on #card
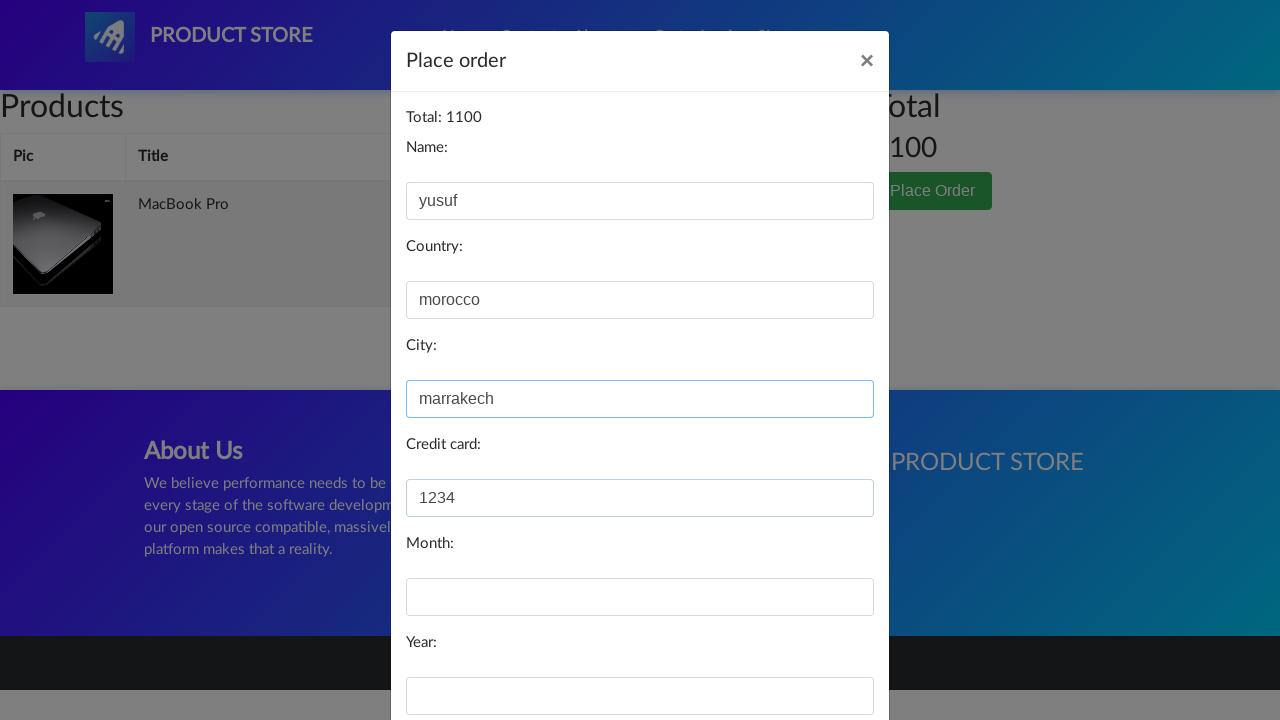

Filled in month field with '10' on #month
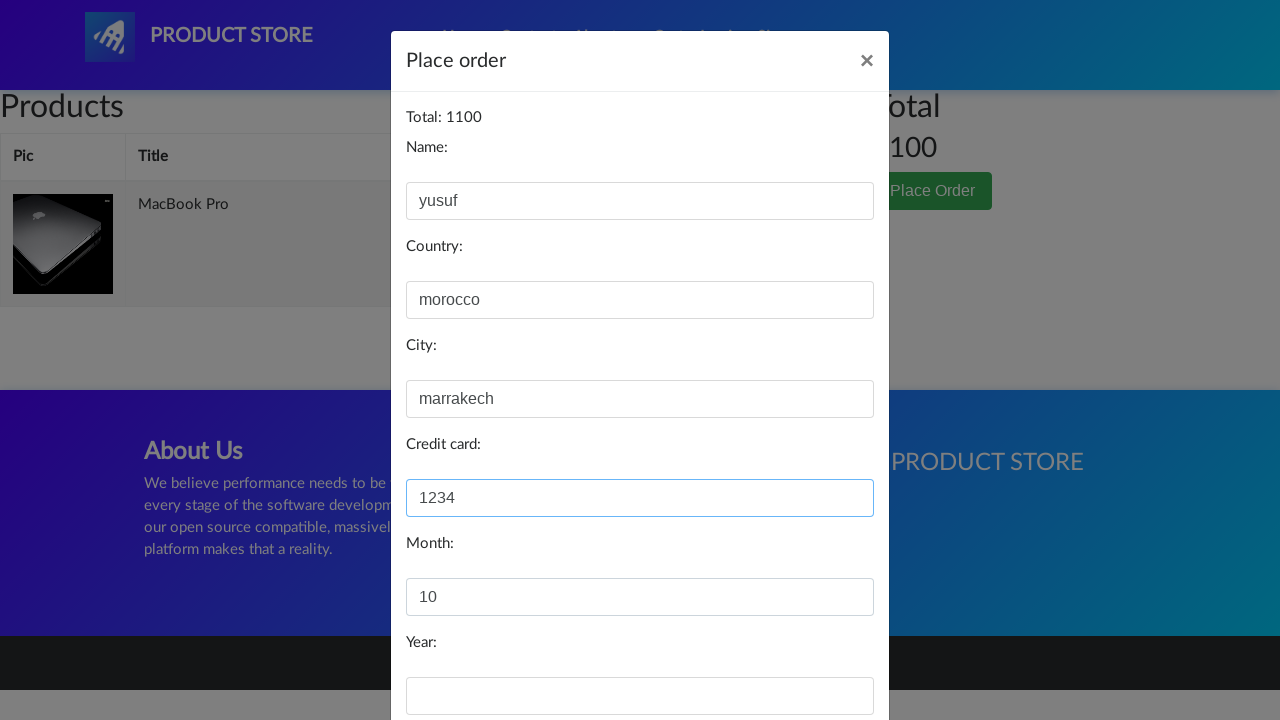

Filled in year field with '2023' on #year
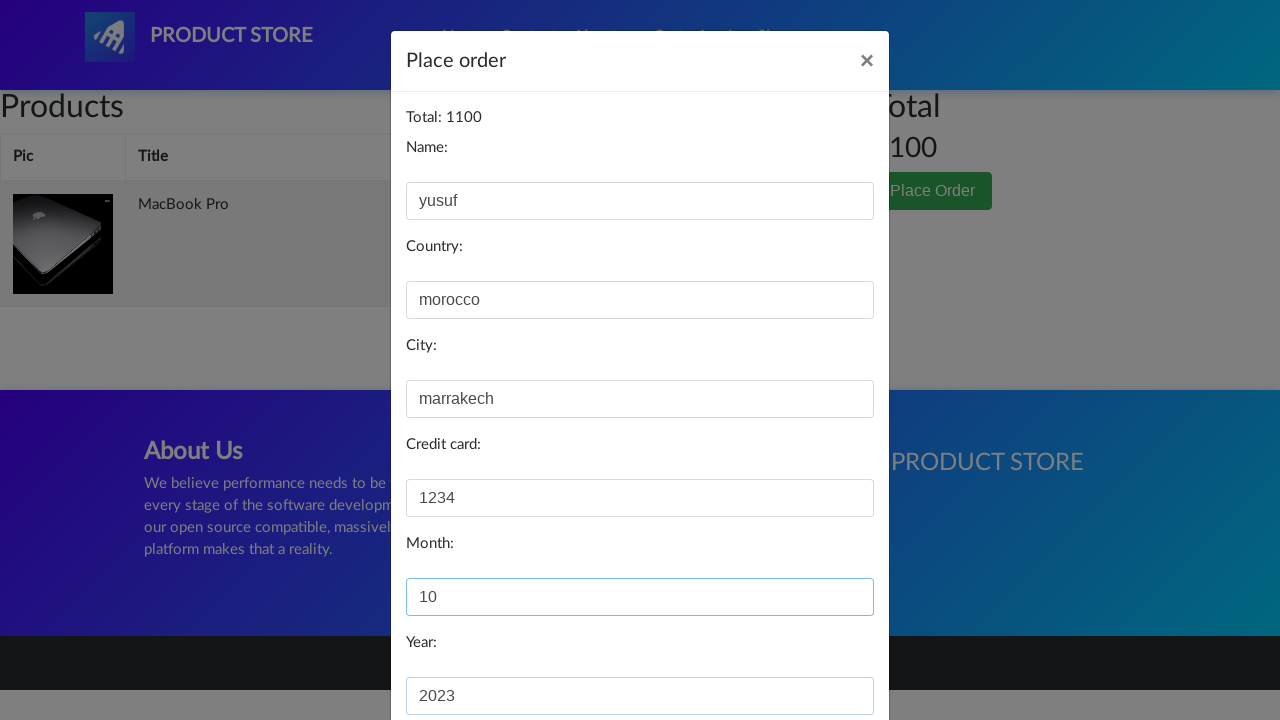

Clicked Purchase button to complete order at (823, 655) on button:has-text('Purchase')
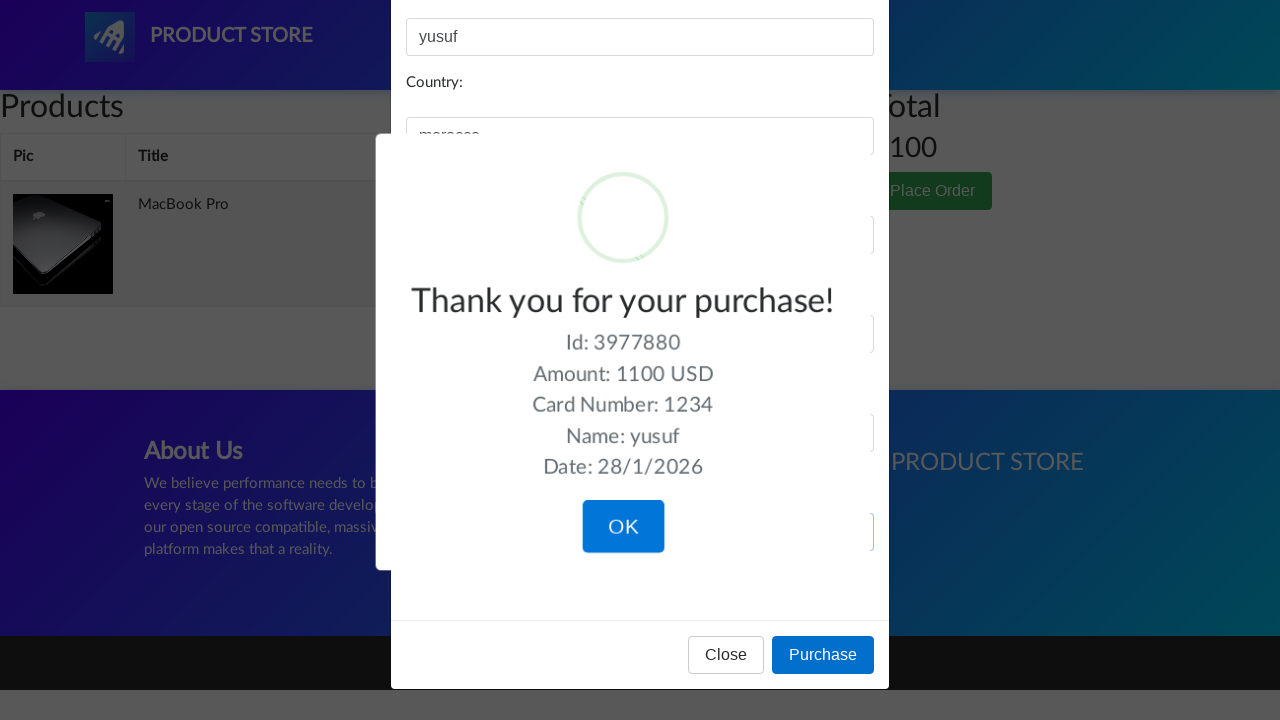

Purchase confirmation message appeared
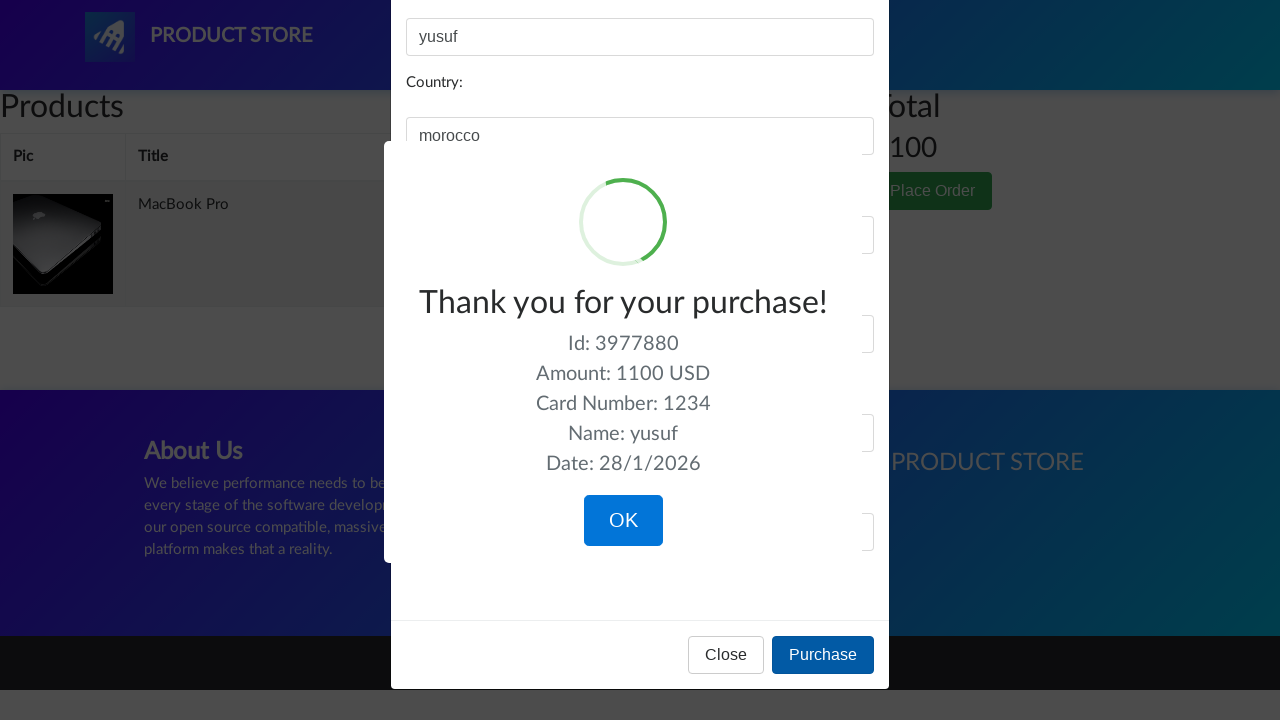

Clicked OK button to close confirmation dialog at (623, 521) on button:has-text('OK')
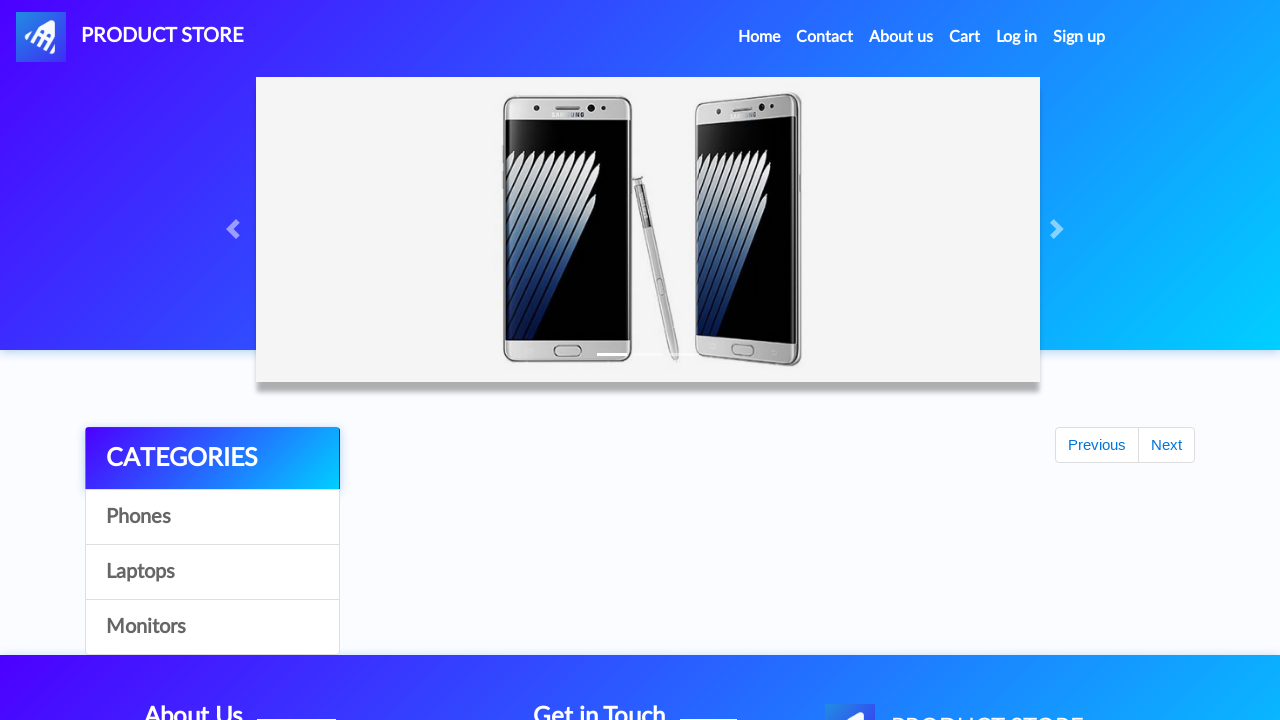

Verified redirect to home page - order flow completed successfully
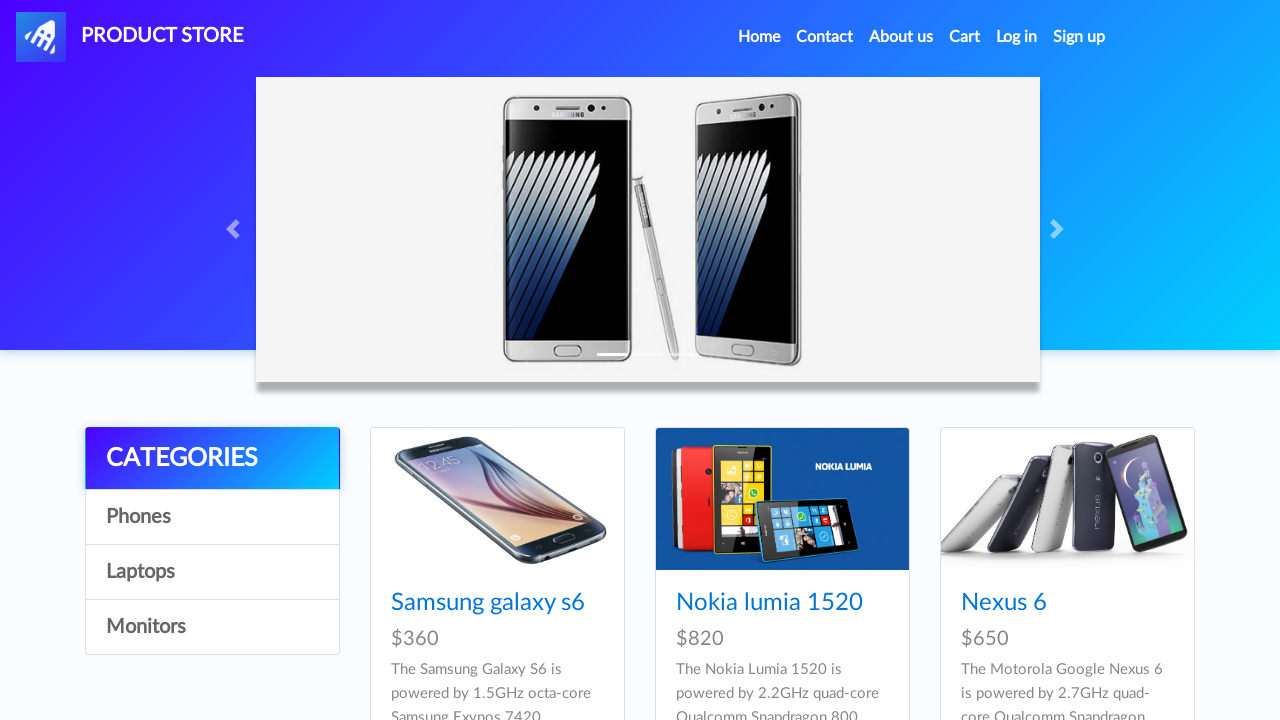

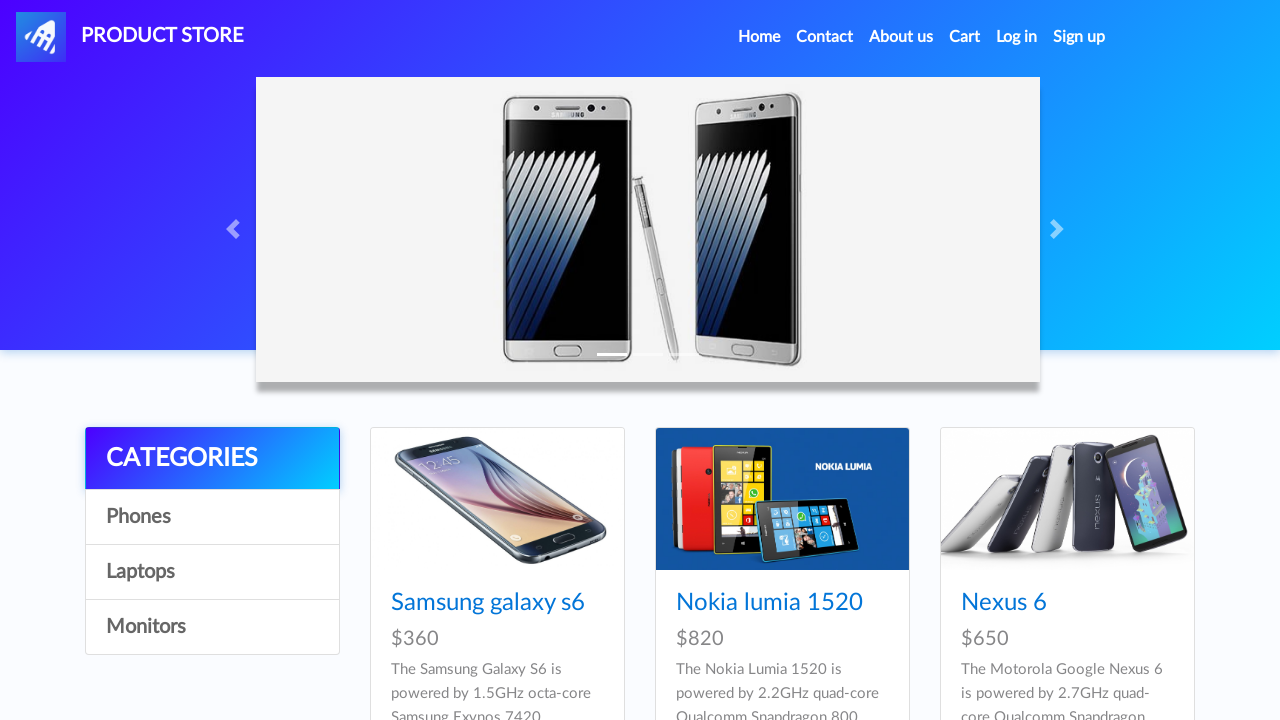